Tests dynamic control functionality by clicking Enable button and verifying that a text input field becomes enabled and can accept text input

Starting URL: https://the-internet.herokuapp.com/

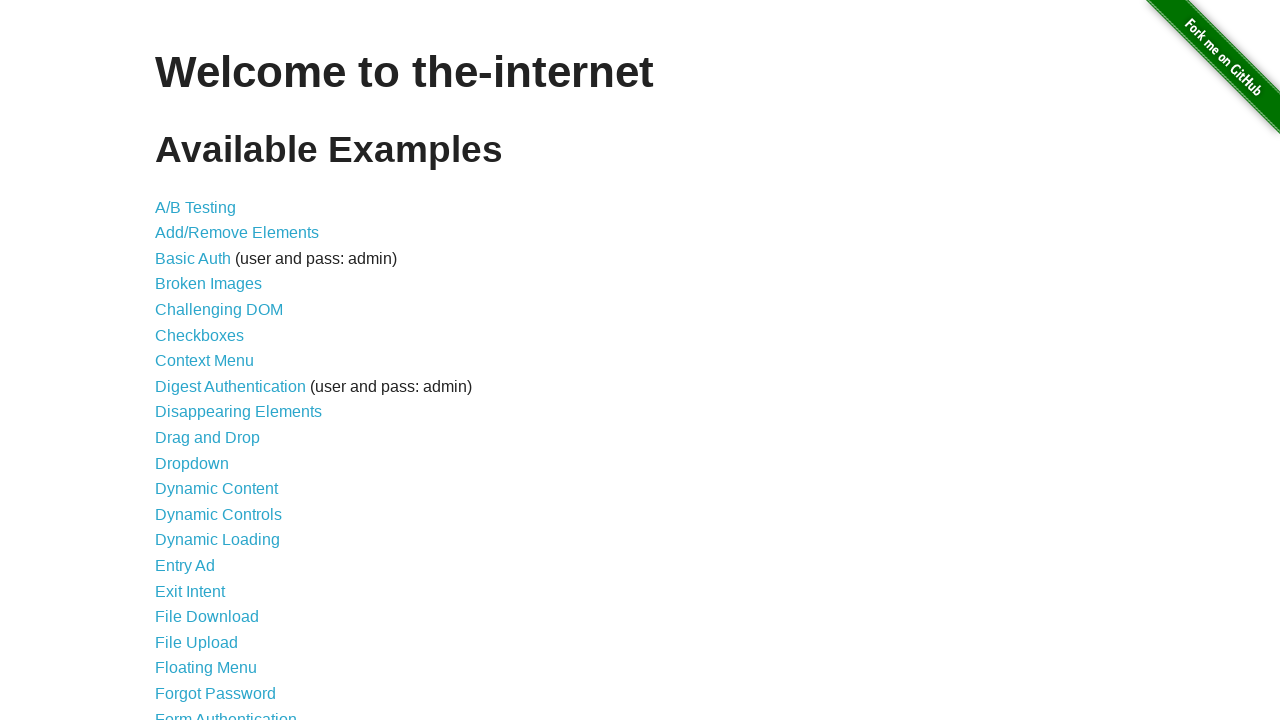

Clicked on Dynamic Controls link at (218, 514) on a:text('Dynamic Controls')
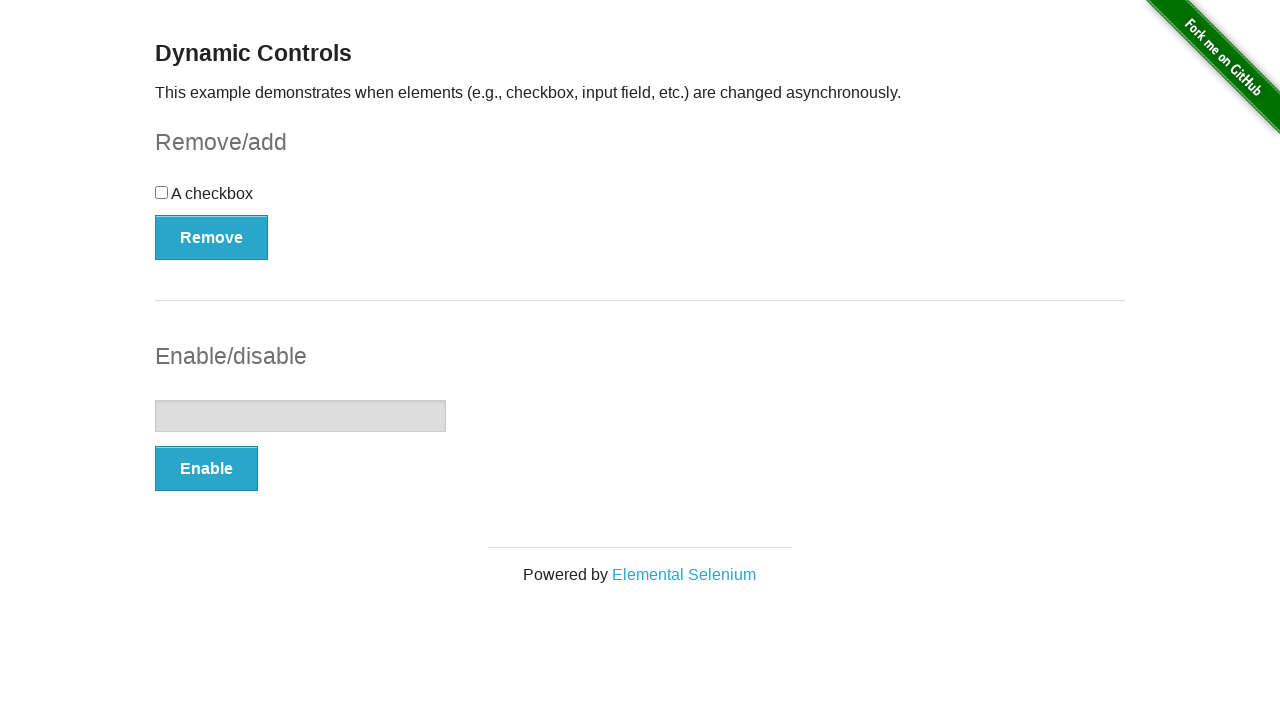

Clicked the Enable button at (206, 469) on button:text('Enable')
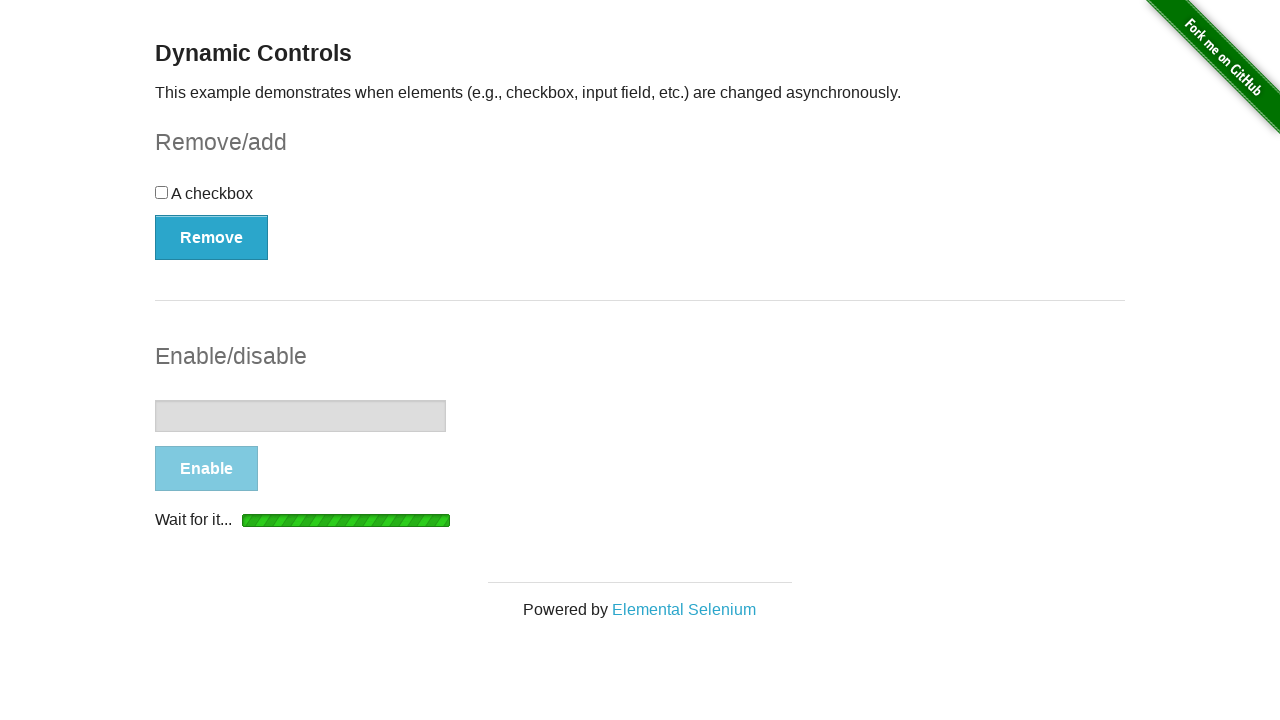

Text input field became enabled
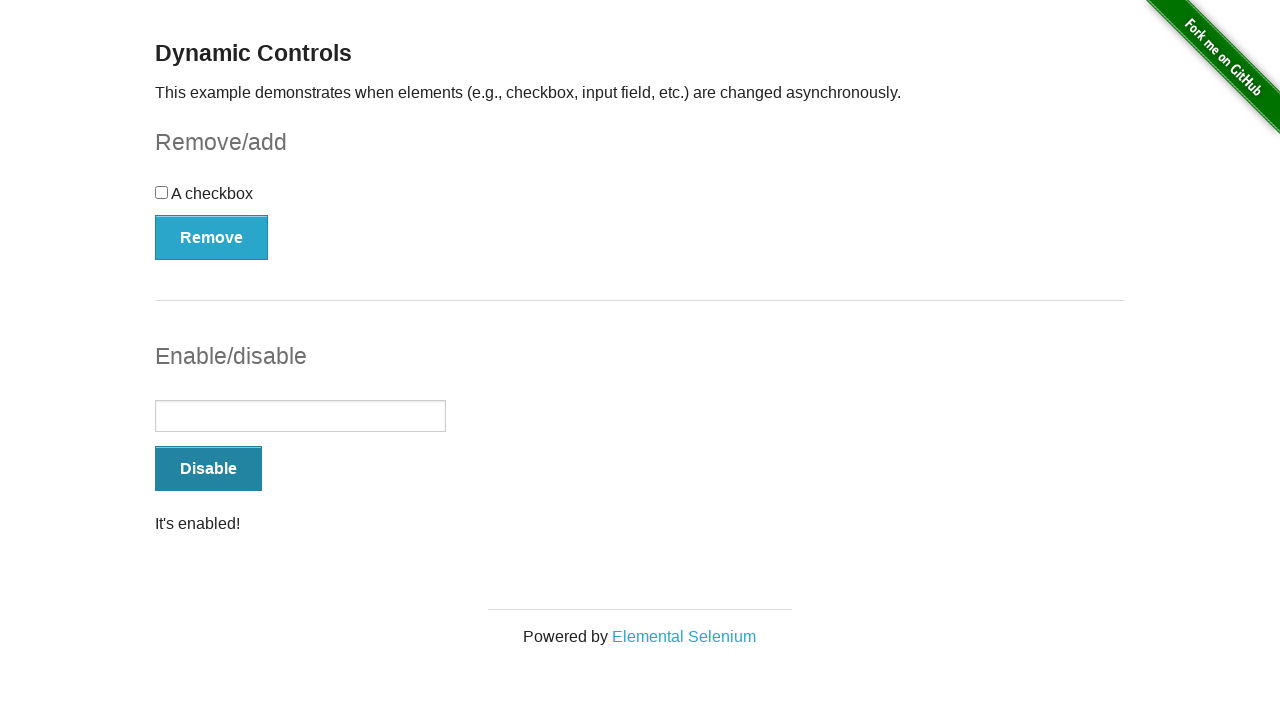

Entered text 'Hi' into the enabled input field on input[type='text']
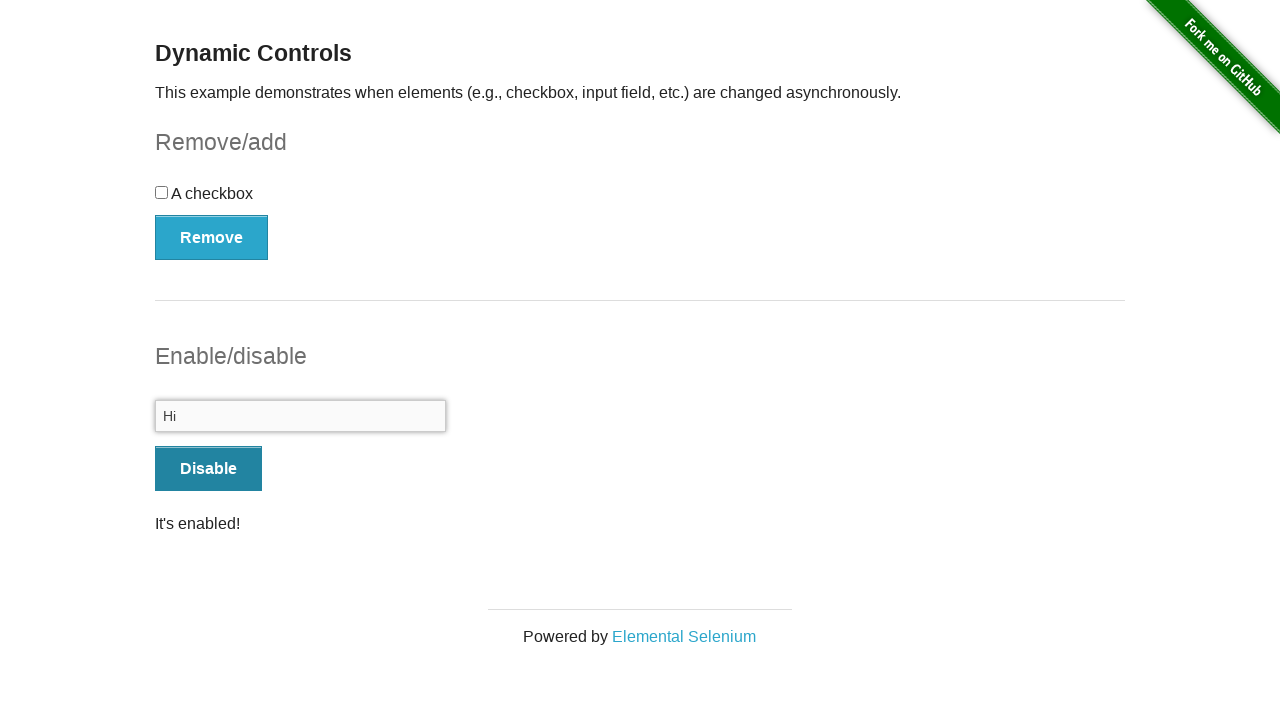

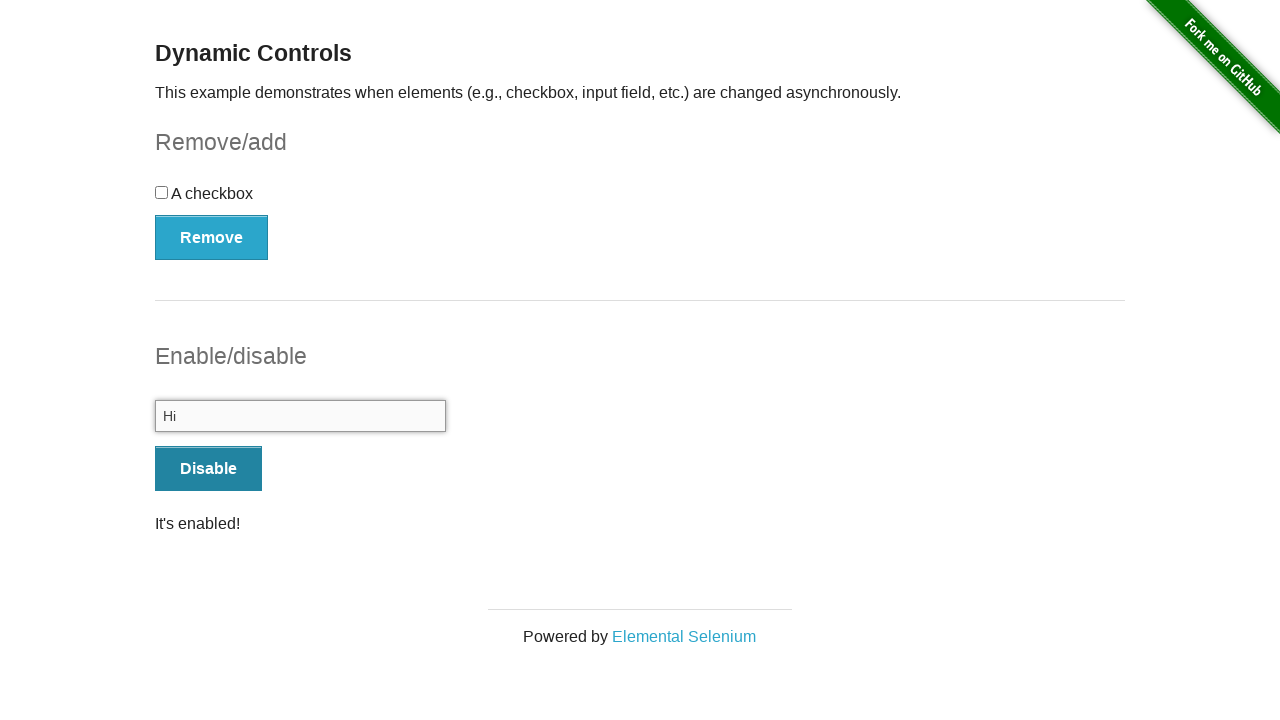